Tests form functionality on Angular practice page by refreshing the page and filling in a name field

Starting URL: https://rahulshettyacademy.com/angularpractice

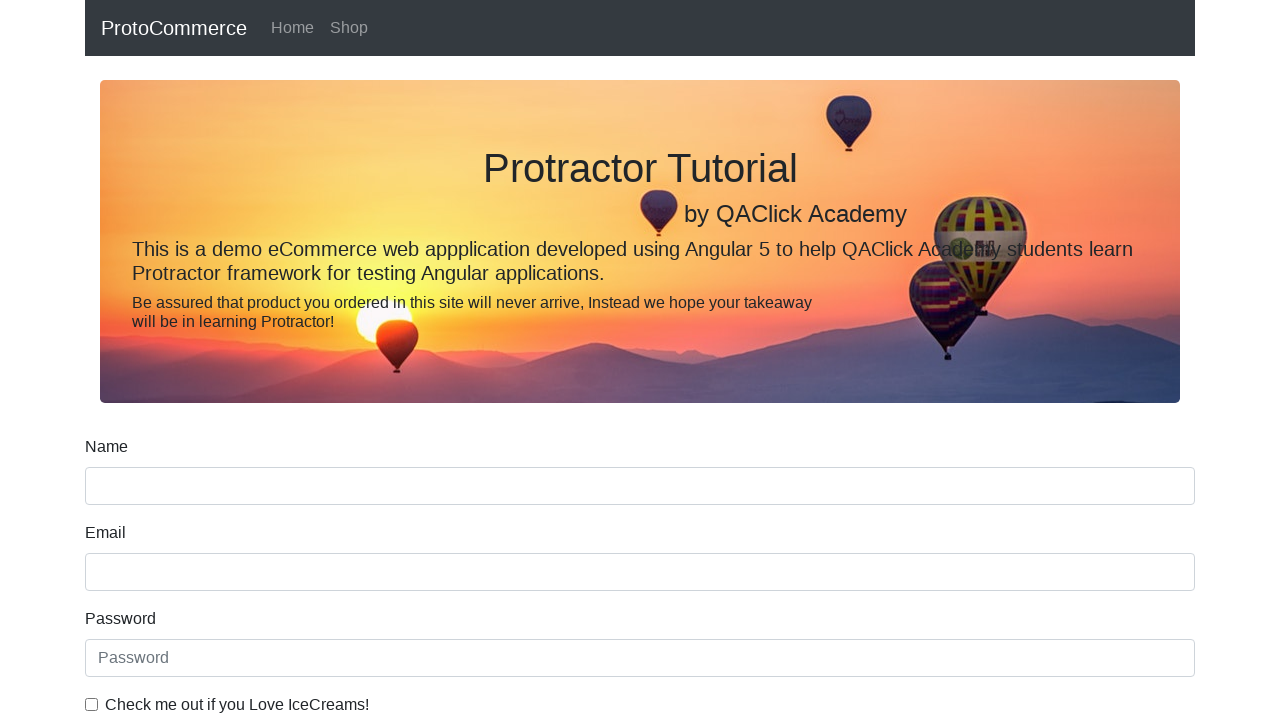

Refreshed the Angular practice page
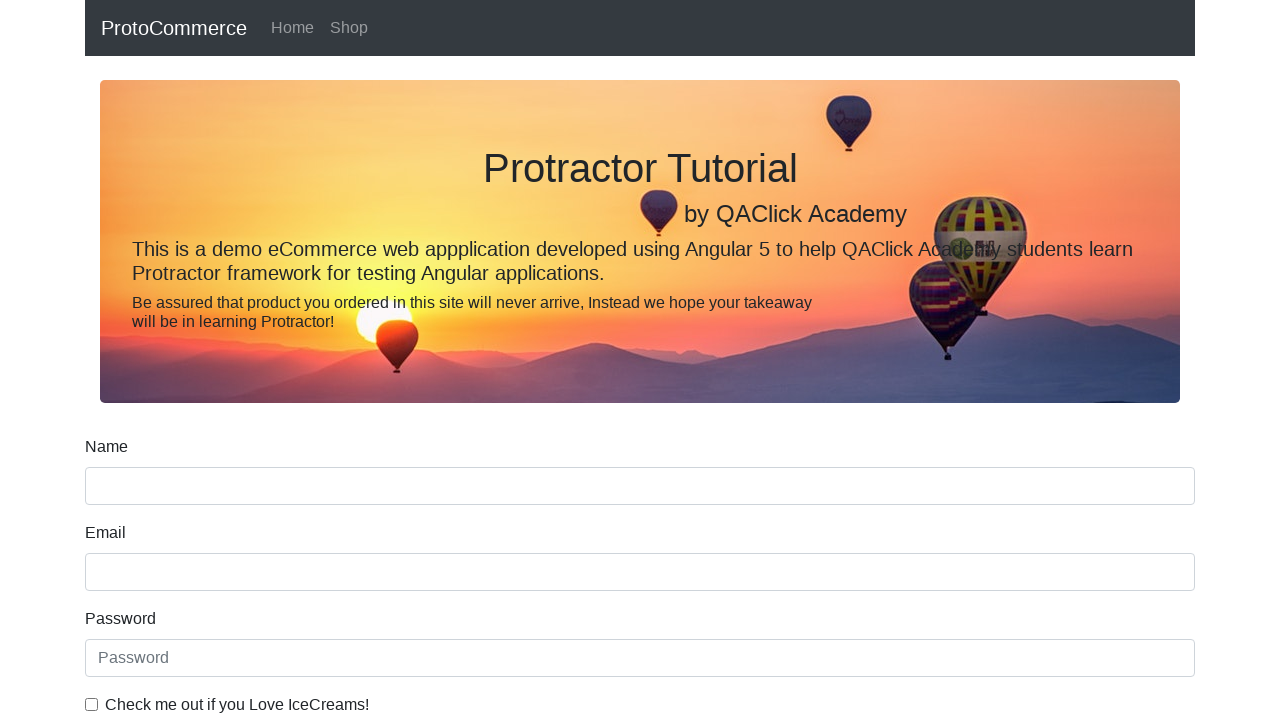

Filled name field with 'Abdullah Al Faroque' on input[name='name']
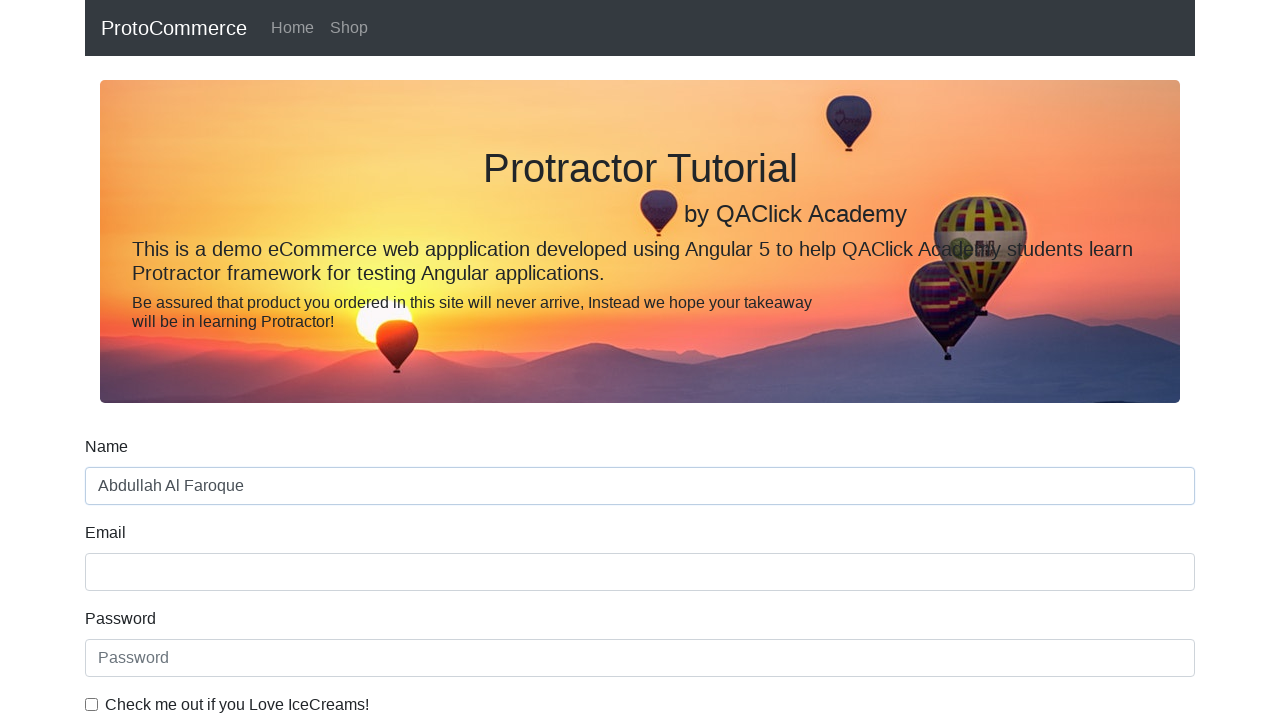

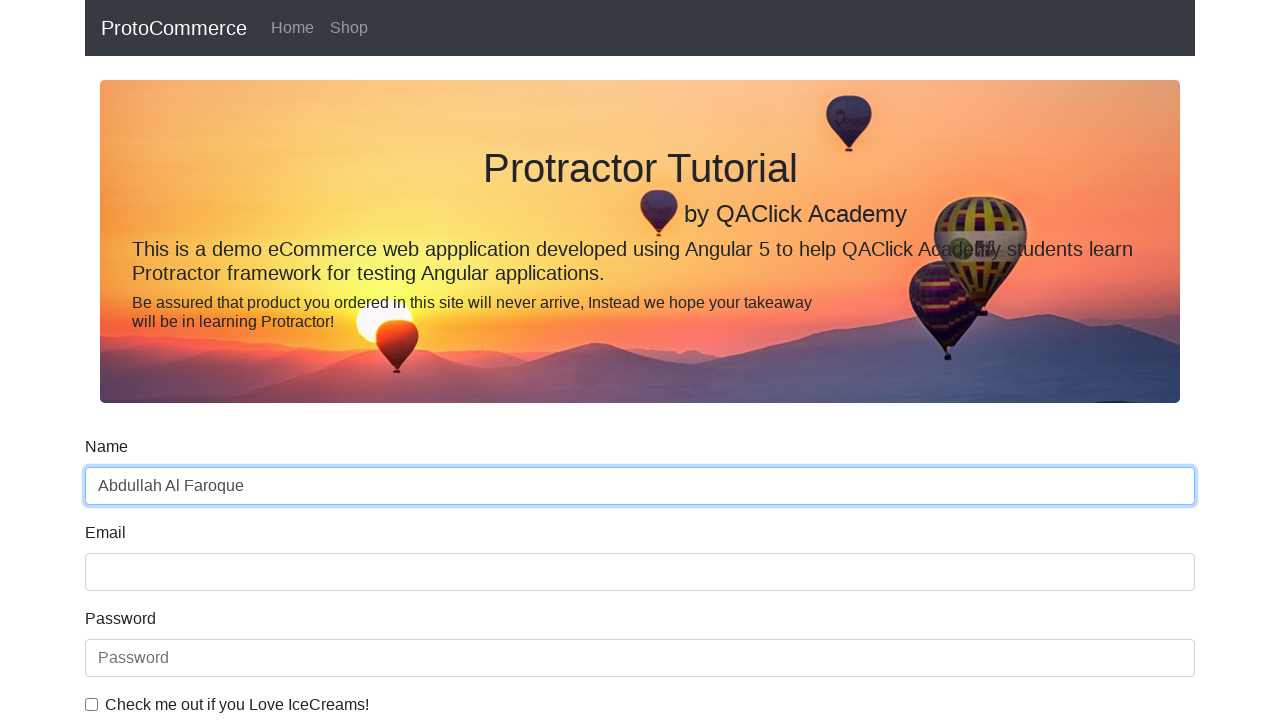